Opens the Python.org website and waits for 3 seconds to verify the page loads successfully

Starting URL: https://python.org

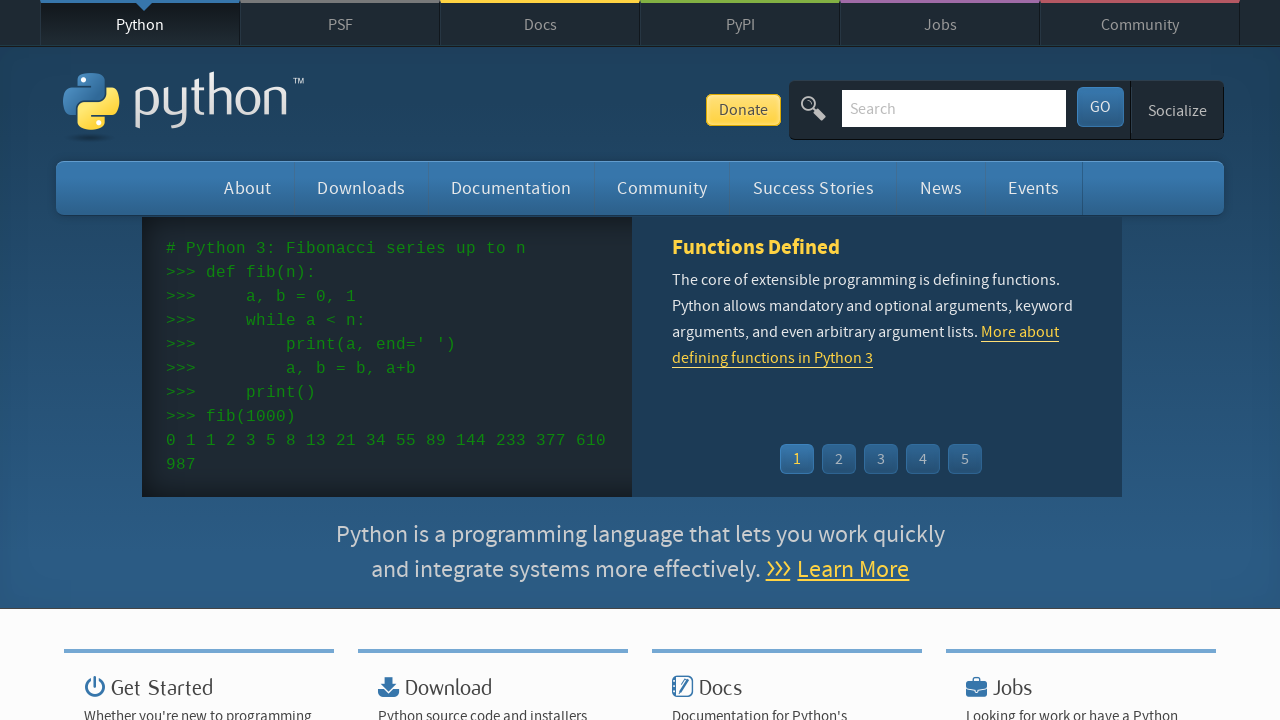

Waited for page DOM to be fully loaded
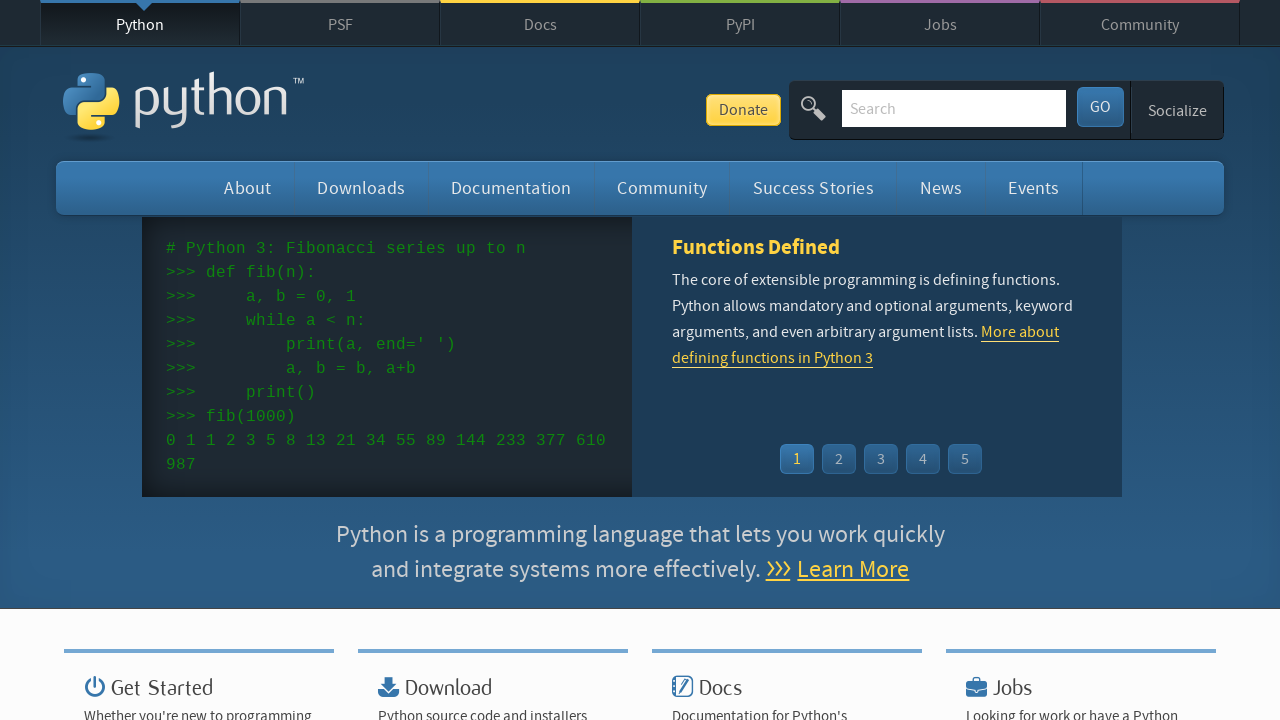

Waited 3 seconds to verify Python.org page loads successfully
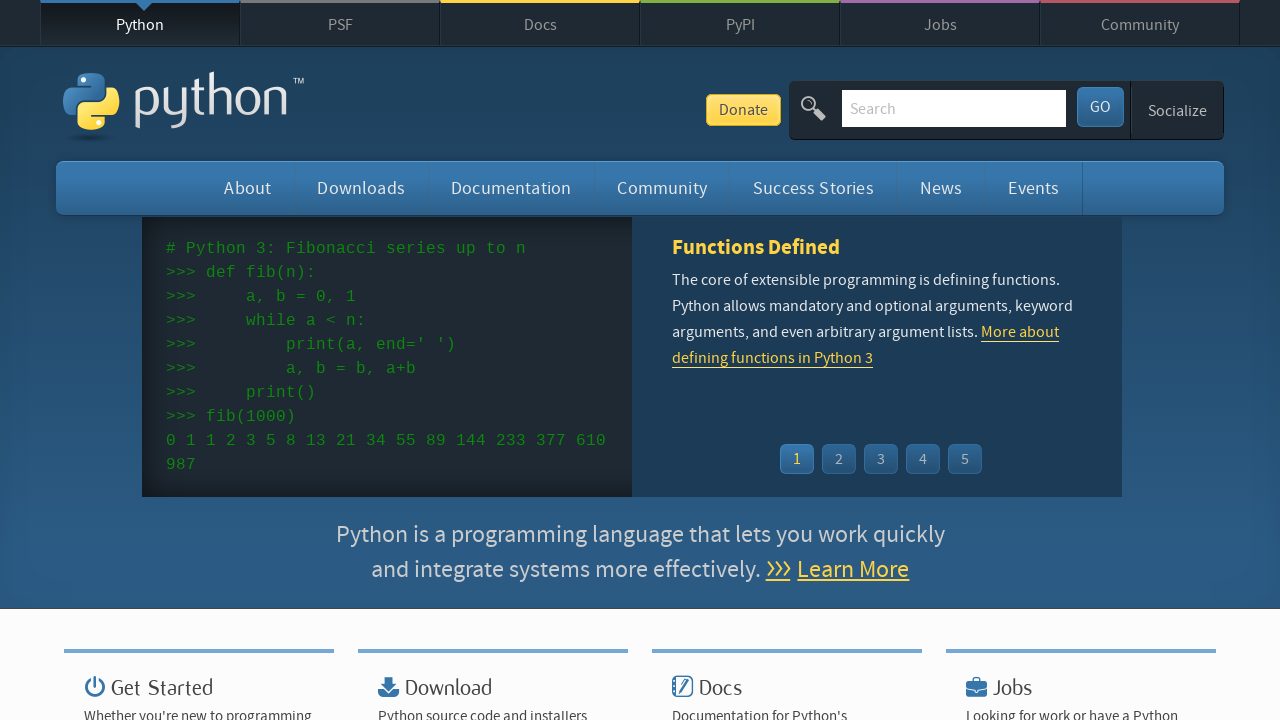

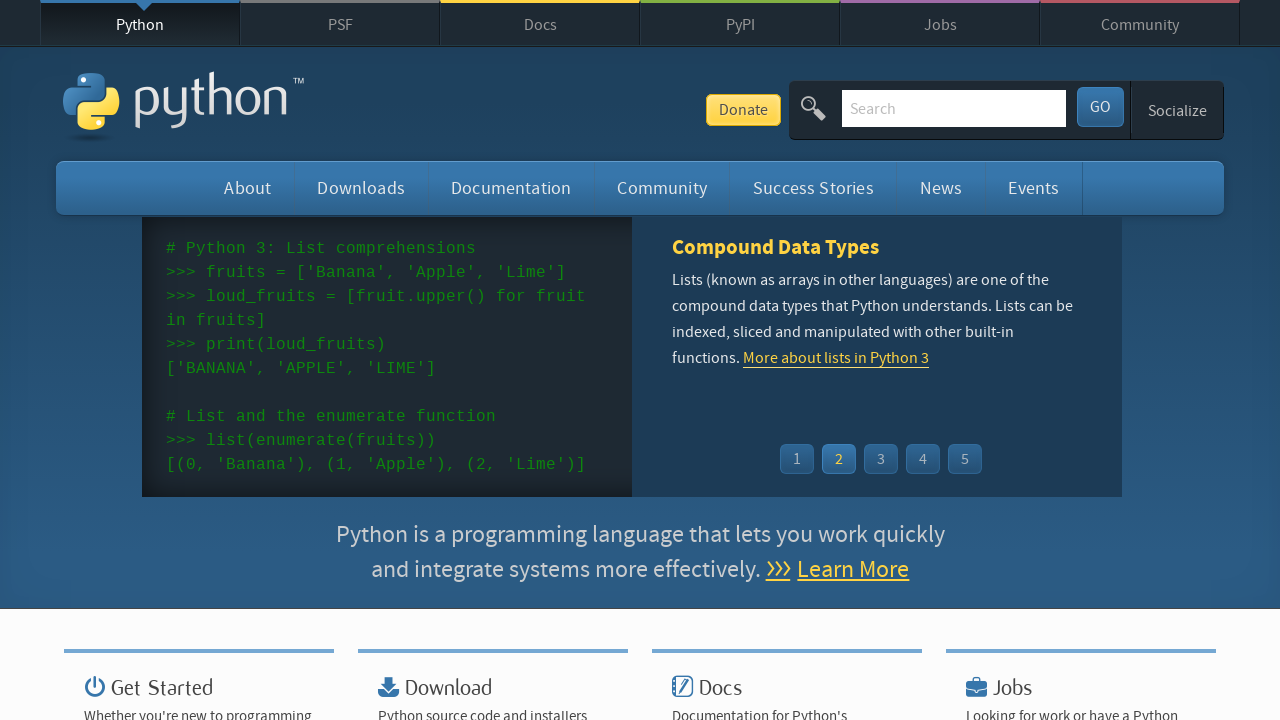